Navigates to jQueryUI website and clicks on the Autocomplete demo link, then waits for iframes to load on the demo page.

Starting URL: https://www.jqueryui.com

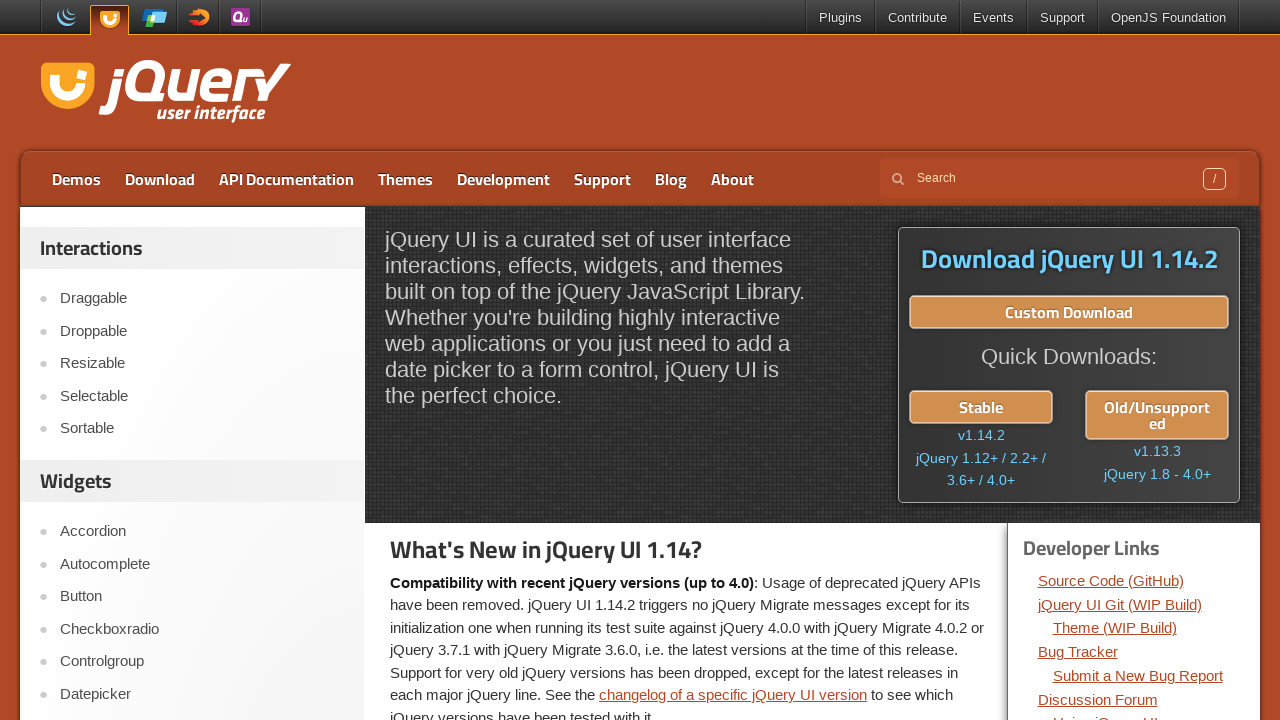

Navigated to jQueryUI website
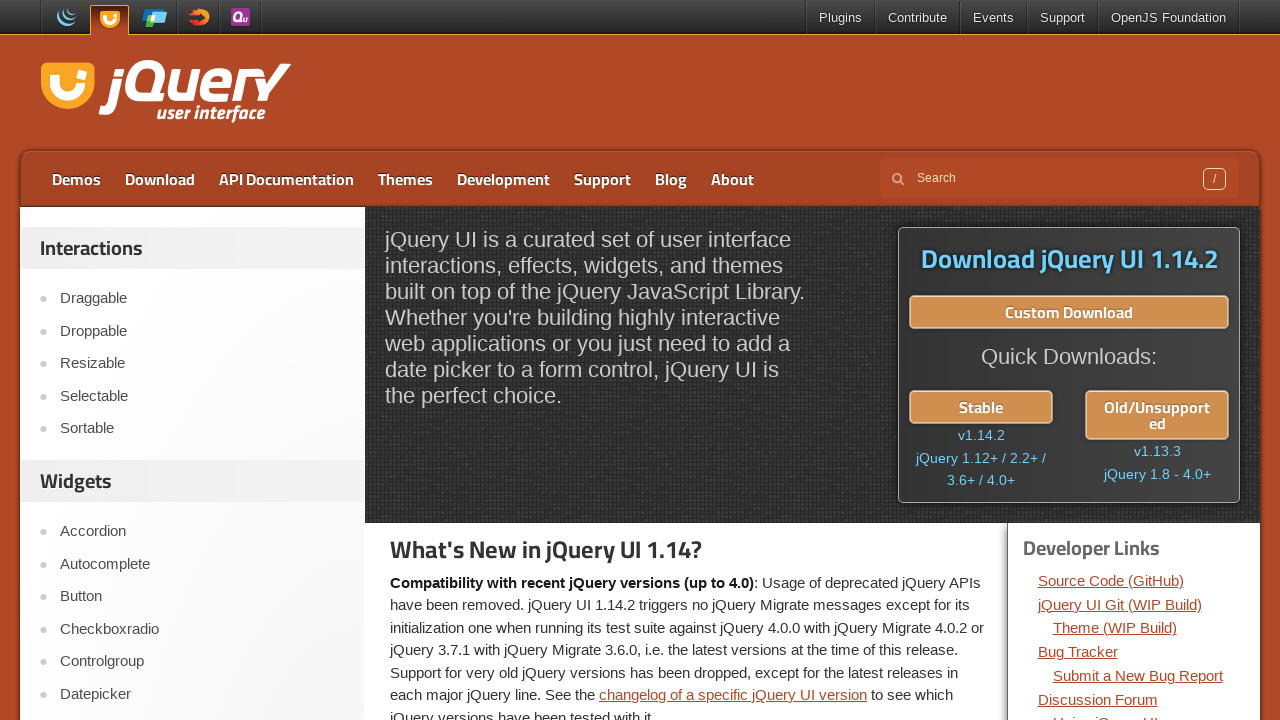

Clicked on Autocomplete demo link at (202, 564) on a:has-text('Autocomplete')
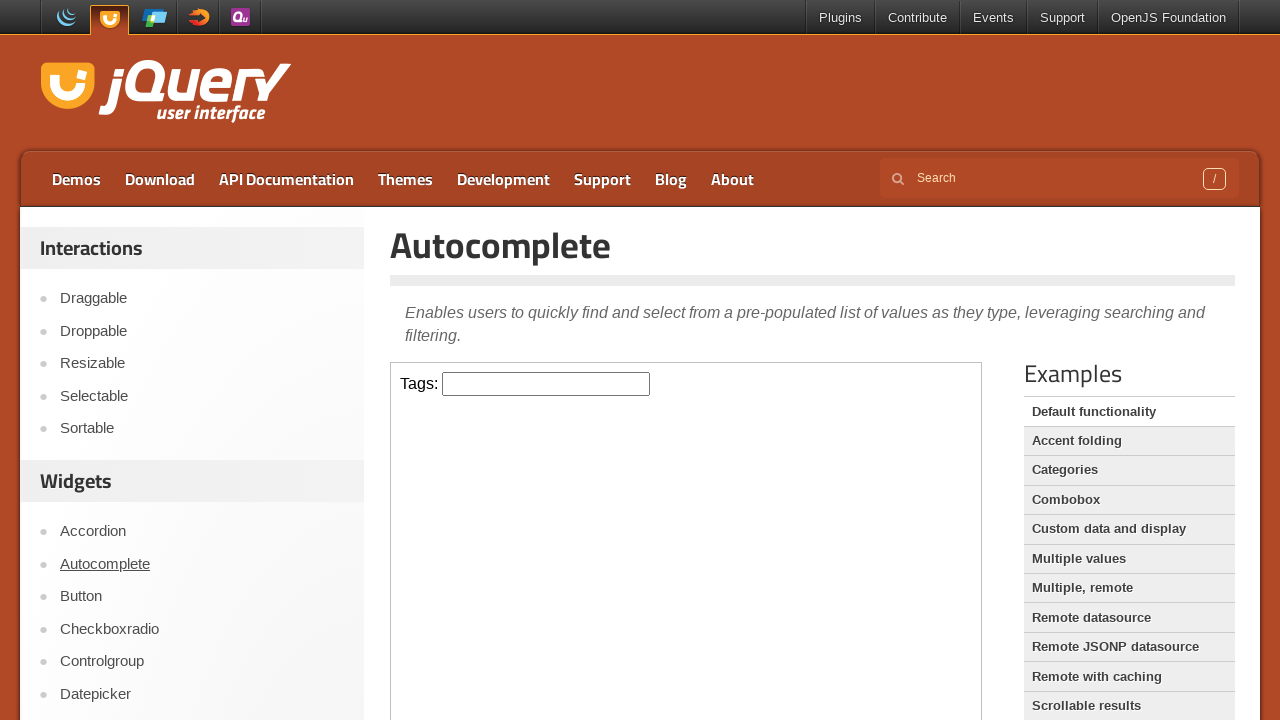

Iframes loaded on Autocomplete demo page
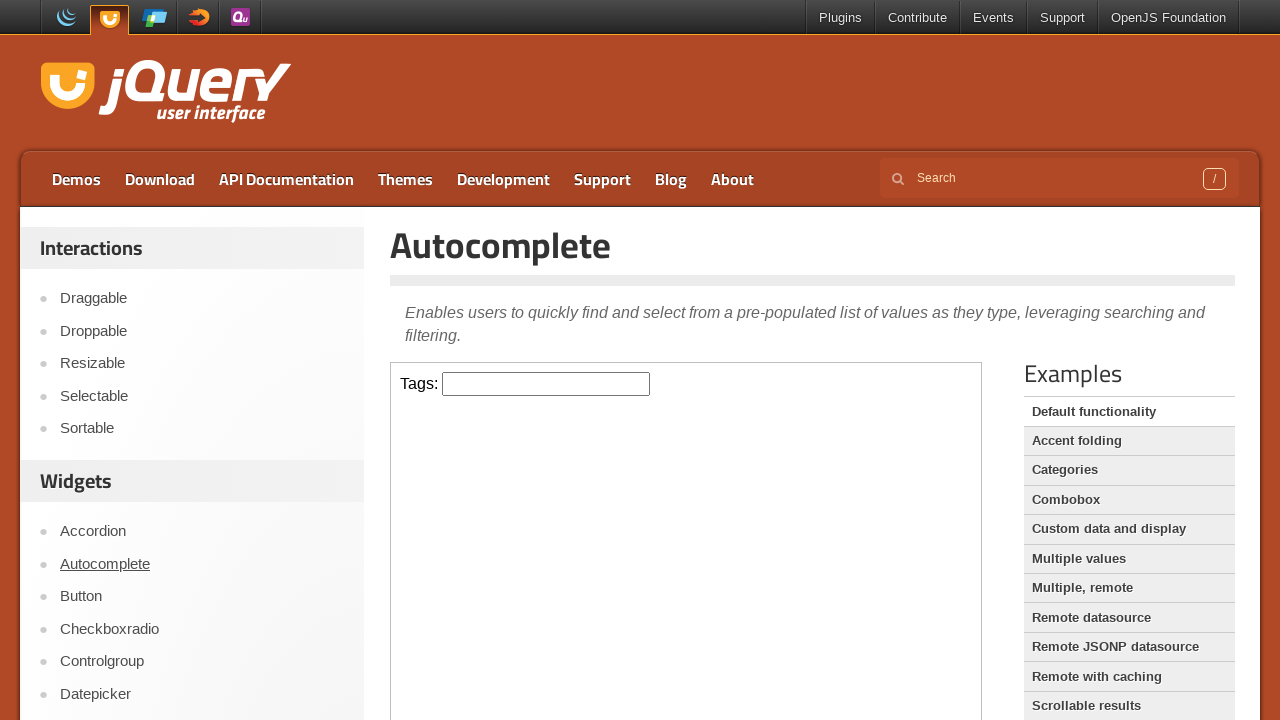

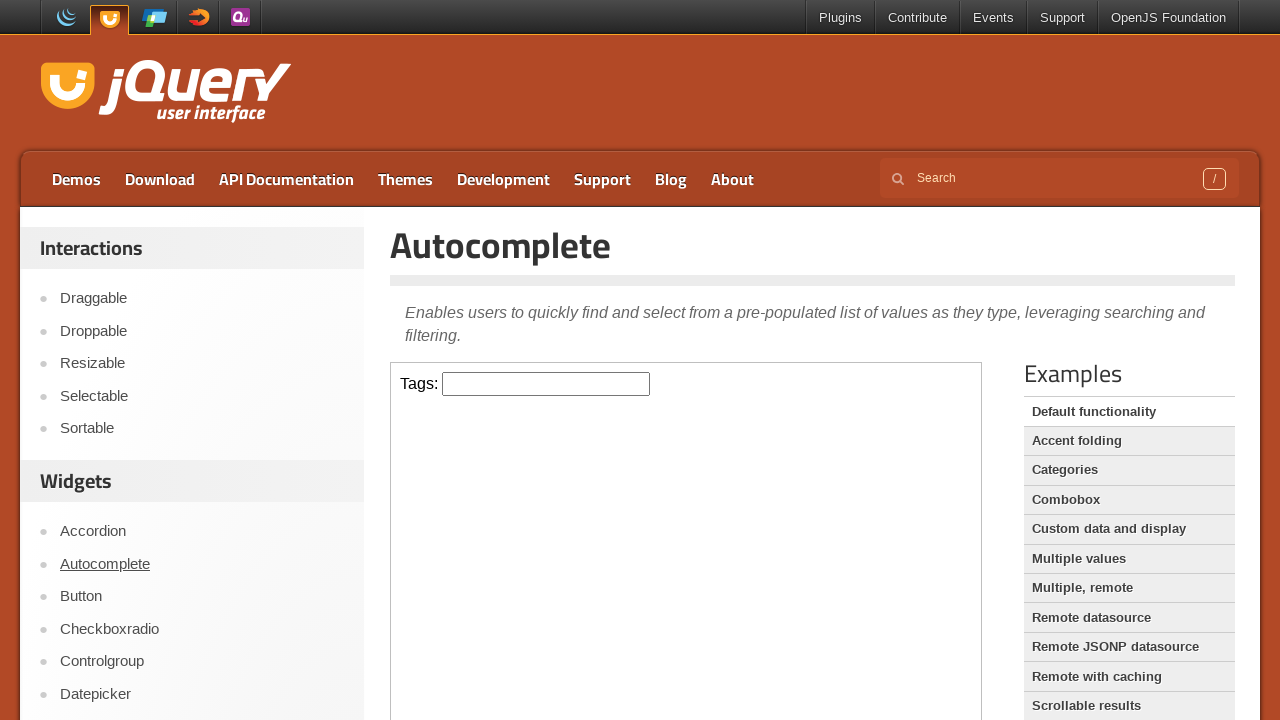